Tests sorting the Email column in ascending order by clicking the column header and verifying text values are sorted alphabetically

Starting URL: http://the-internet.herokuapp.com/tables

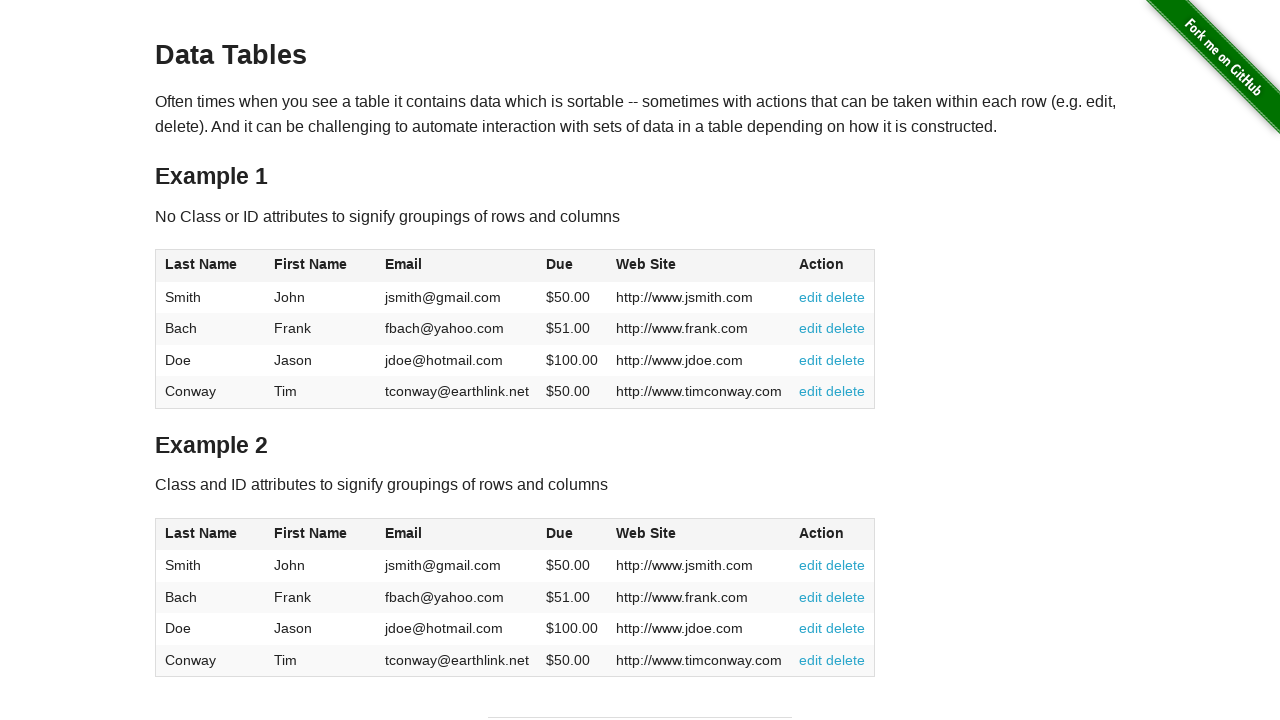

Clicked Email column header to sort in ascending order at (457, 266) on #table1 thead tr th:nth-of-type(3)
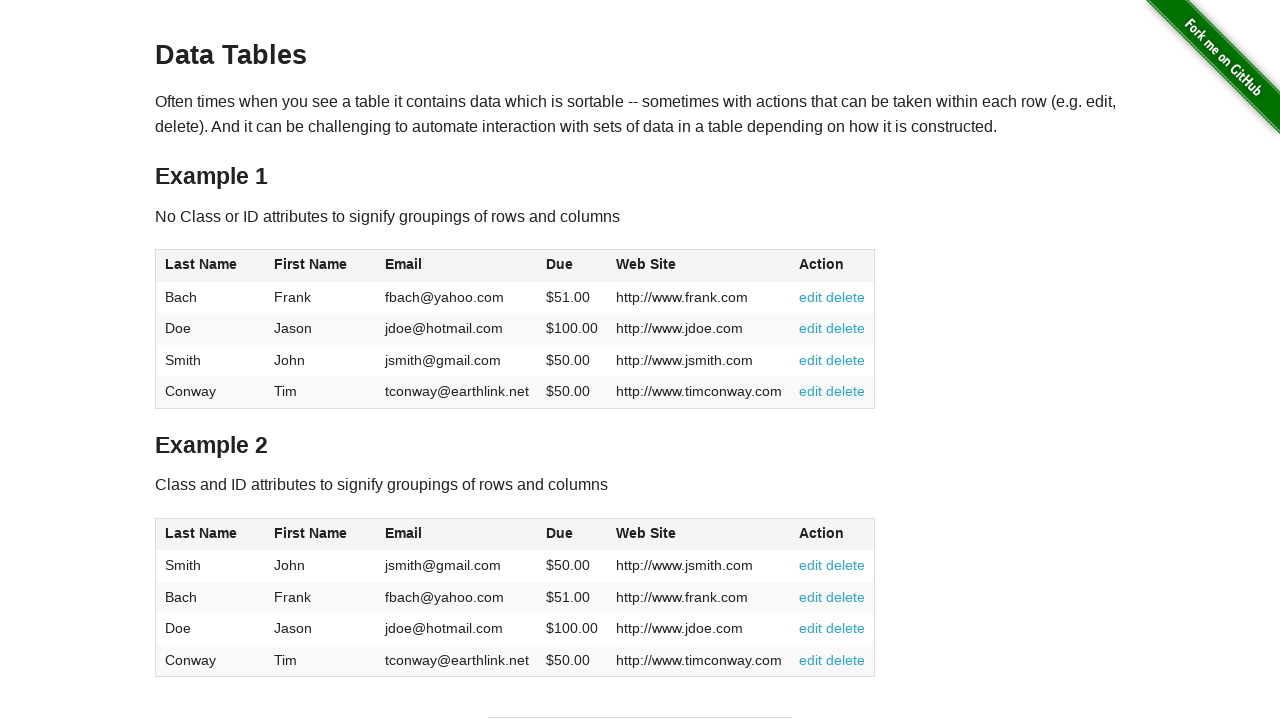

Email column data loaded and is ready for verification
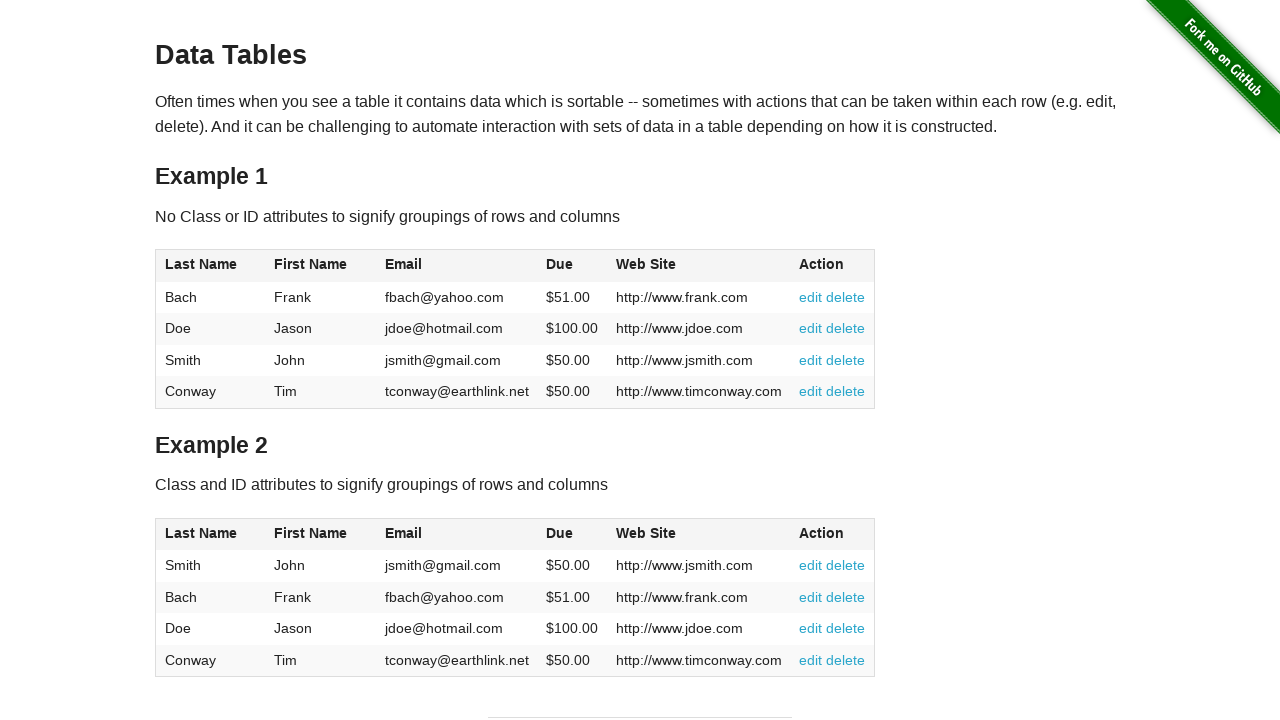

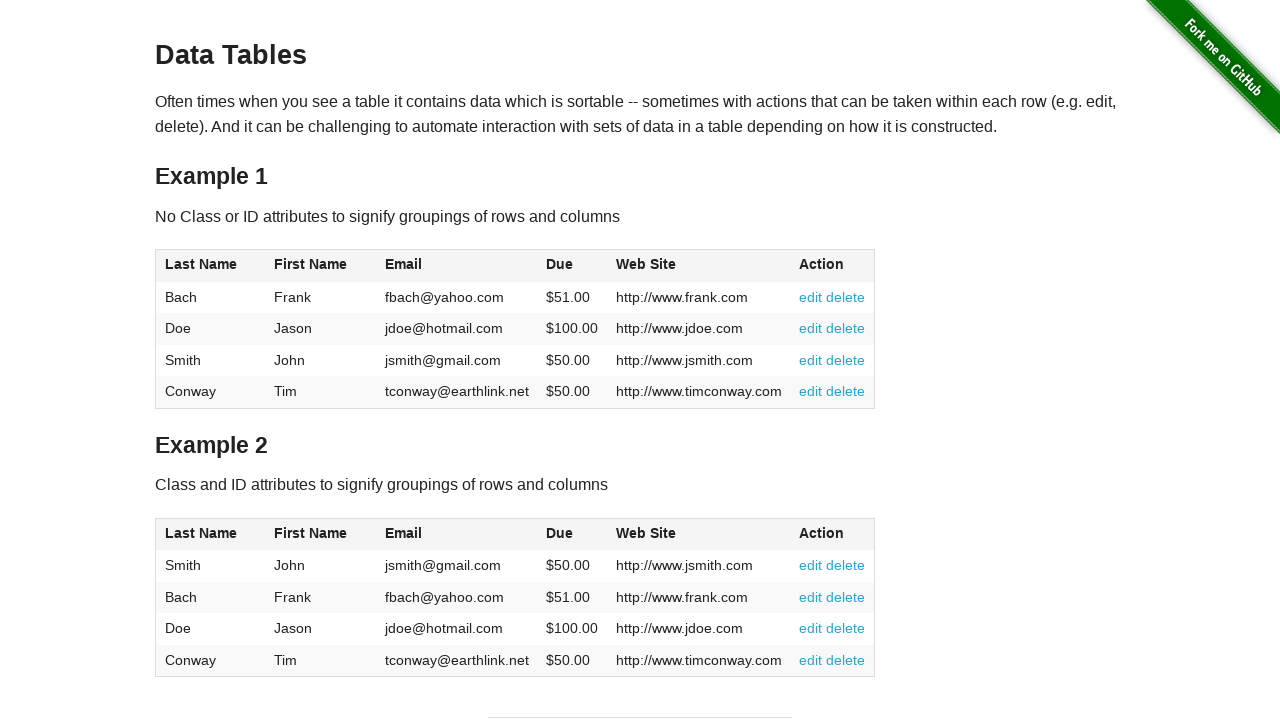